Tests the Skills dropdown on a registration form by selecting an option and verifying the dropdown functionality

Starting URL: https://demo.automationtesting.in/Register.html

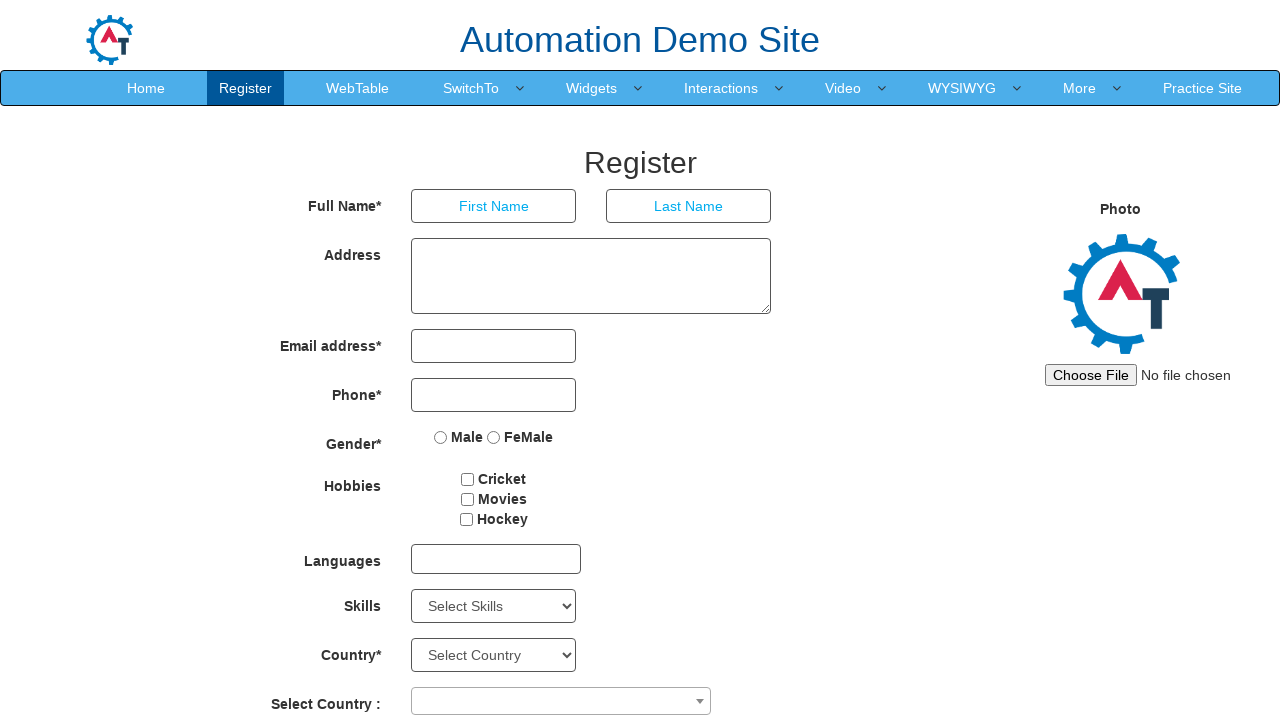

Skills dropdown became visible
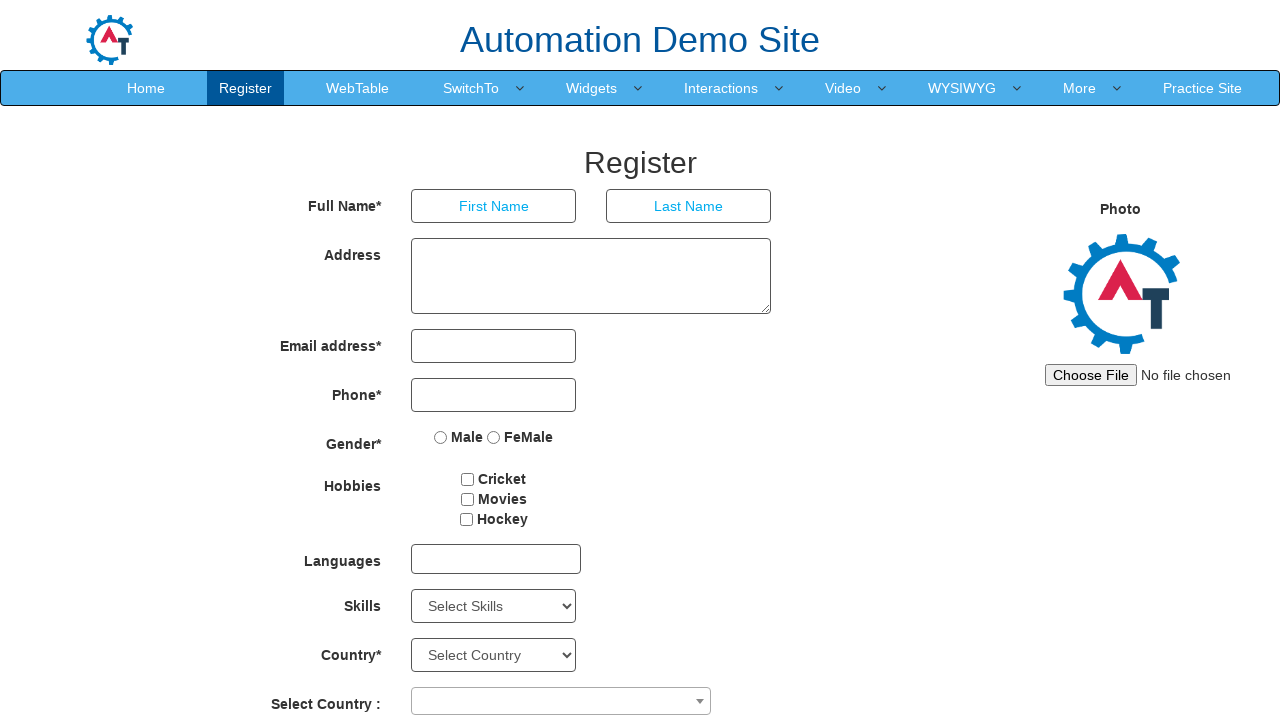

Selected 'Analytics' from Skills dropdown on select#Skills
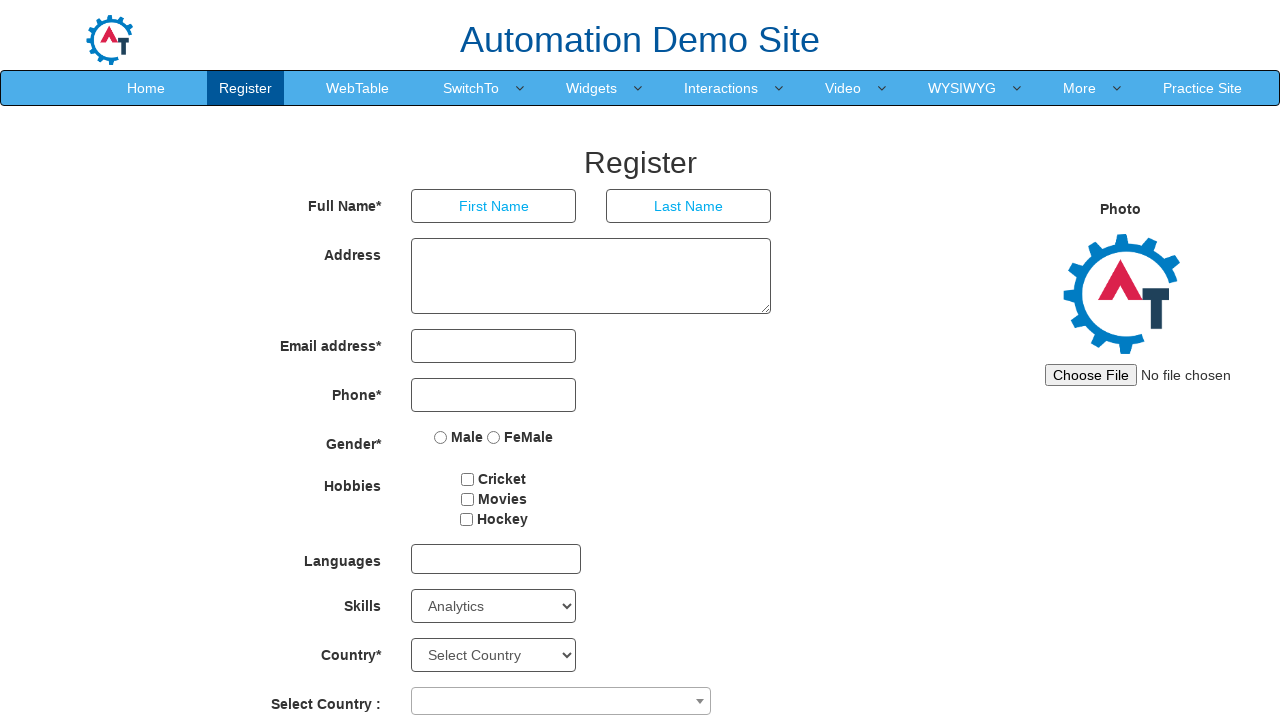

Verified Skills dropdown has a selected value
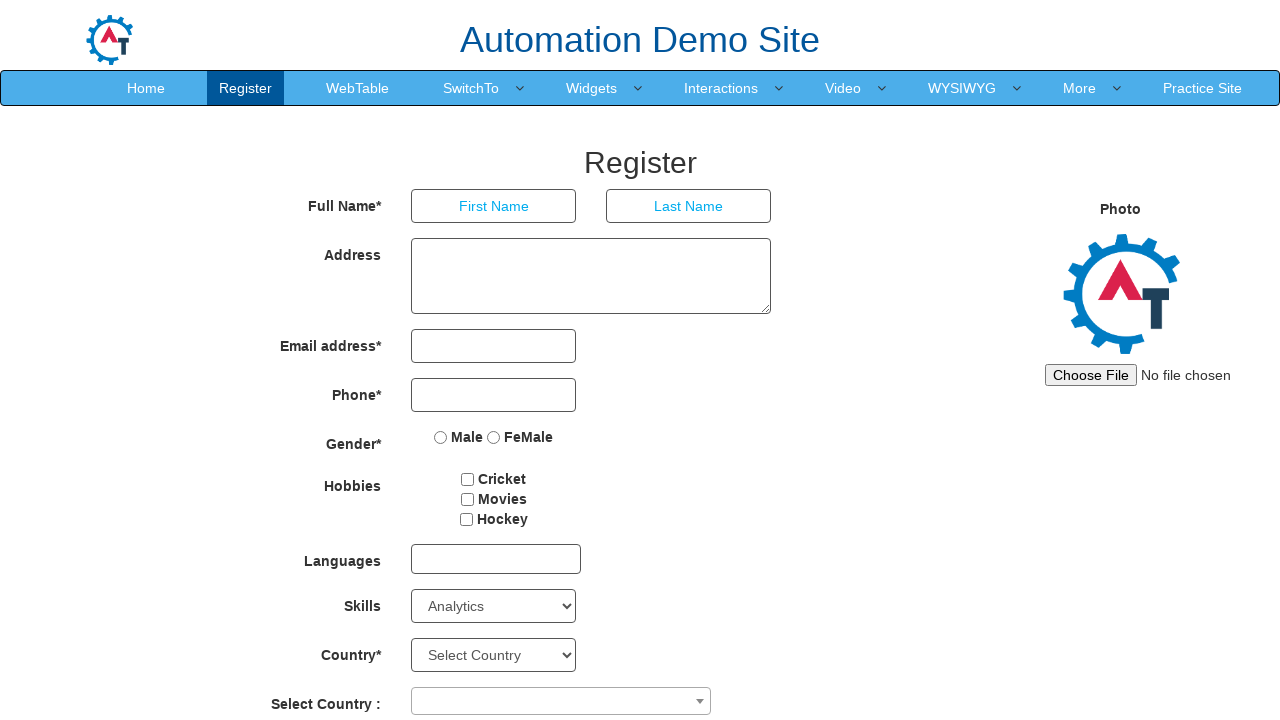

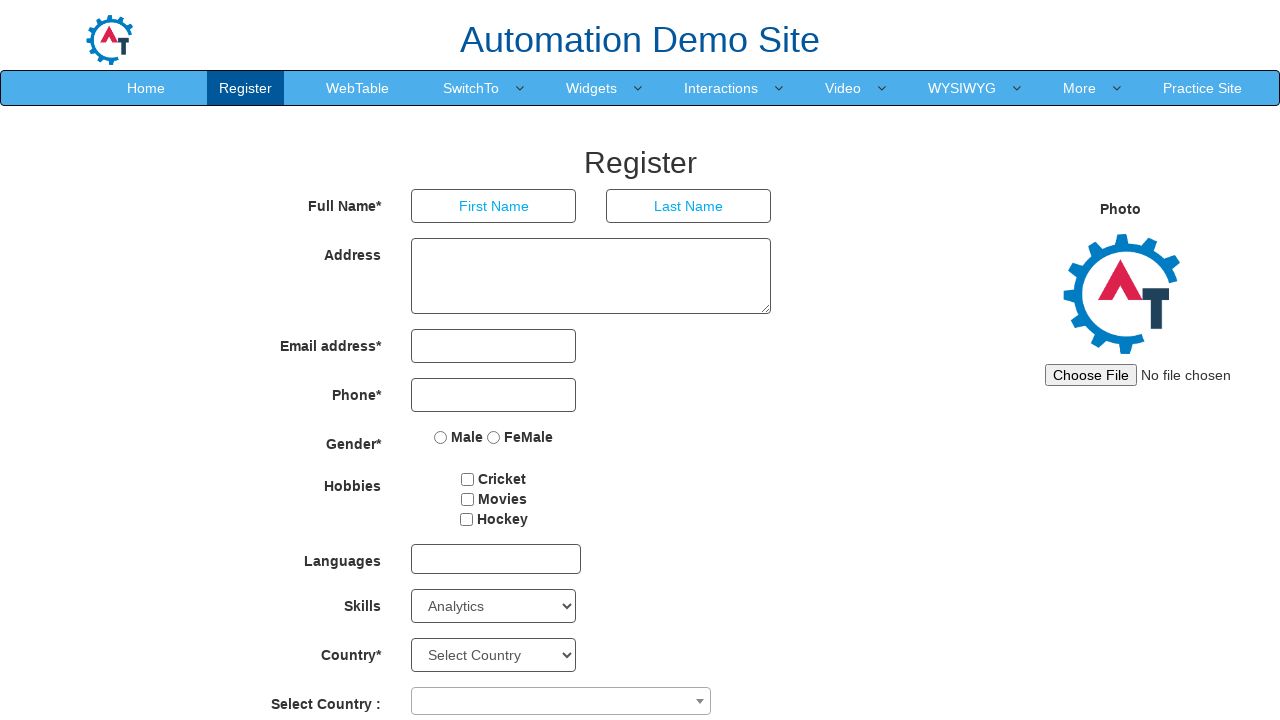